Tests the checkbox element by verifying its default checked state and then unchecking it to confirm state change

Starting URL: https://vuejs.org/examples/#form-bindings

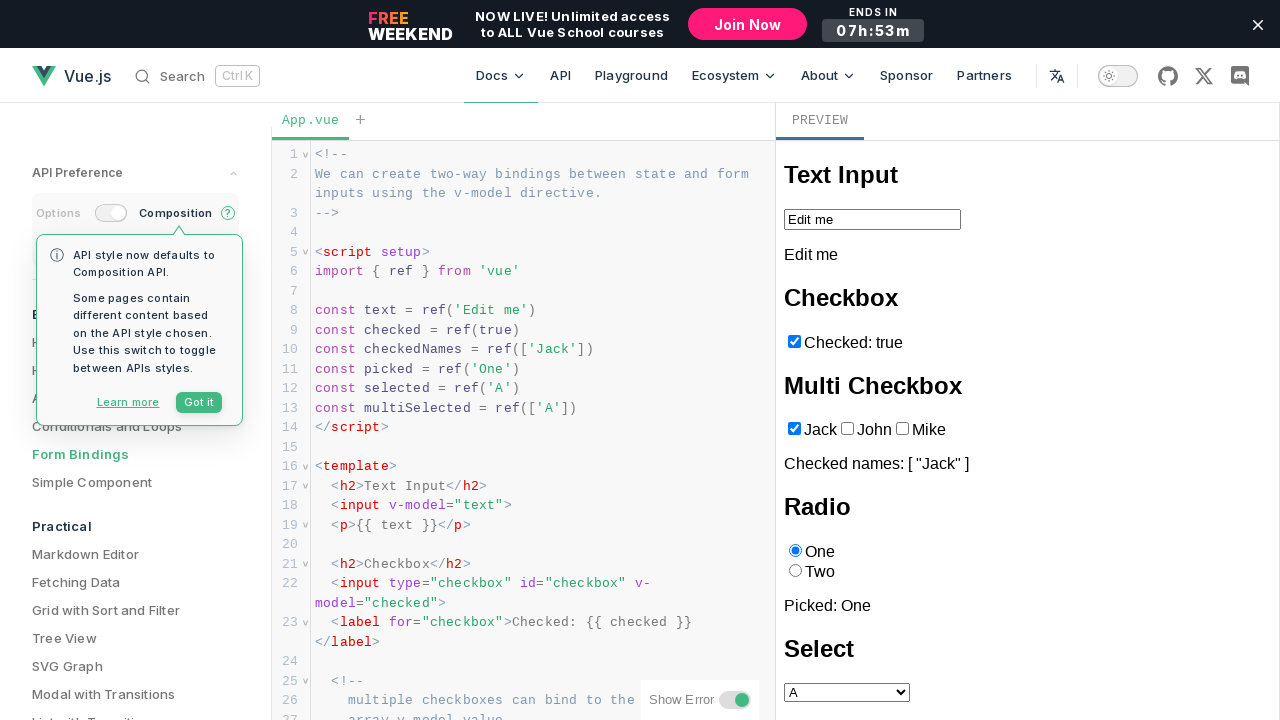

Navigated to Vue.js form bindings example page
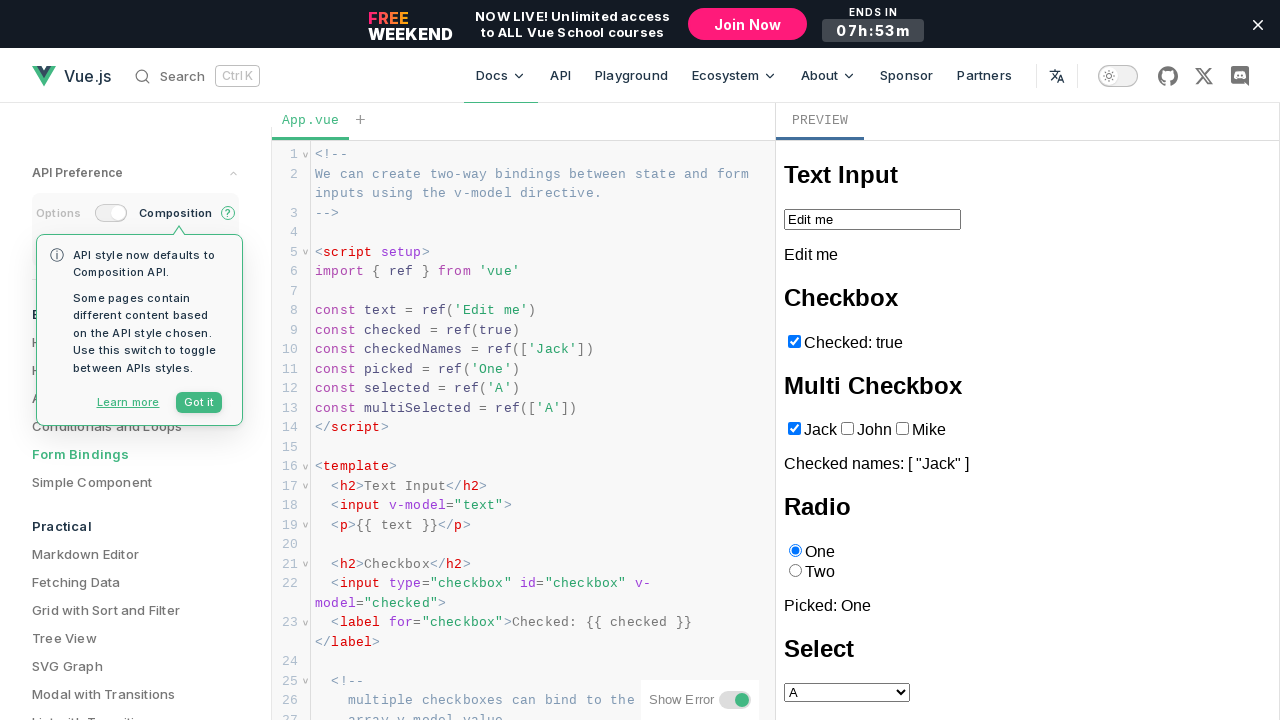

Located checkbox element inside iframe with name 'Checked:'
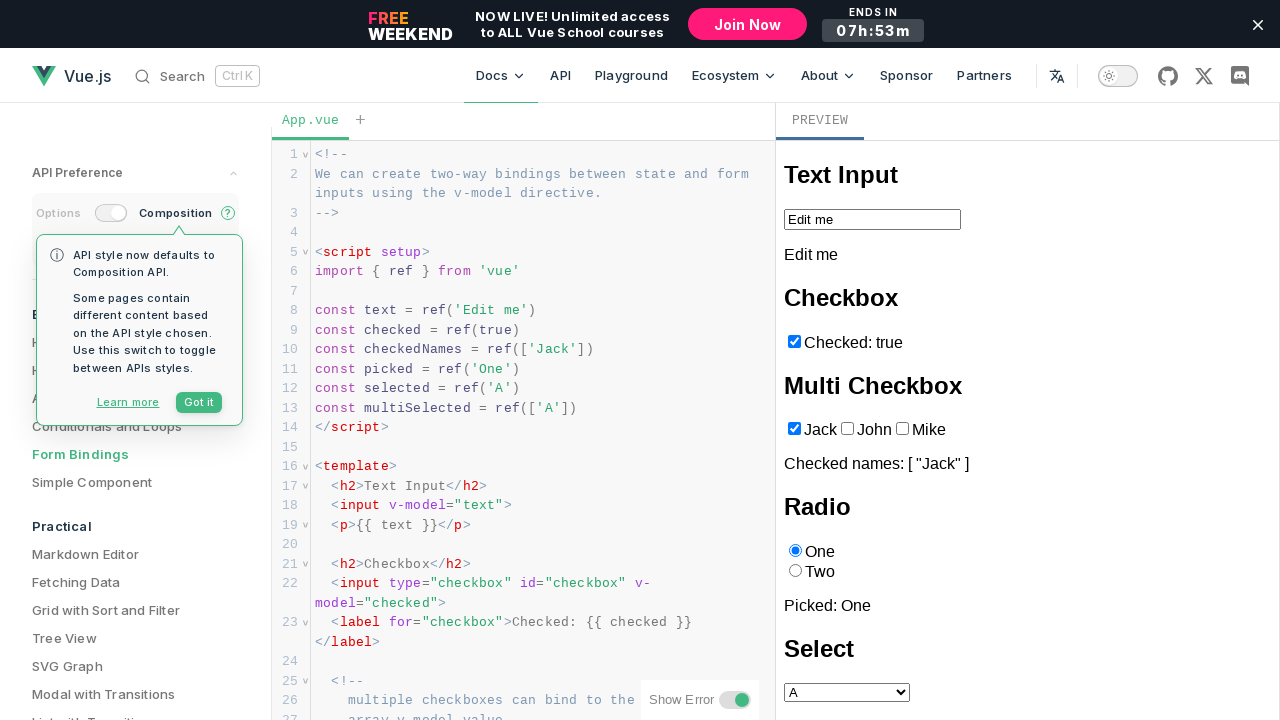

Verified checkbox default state is checked (True)
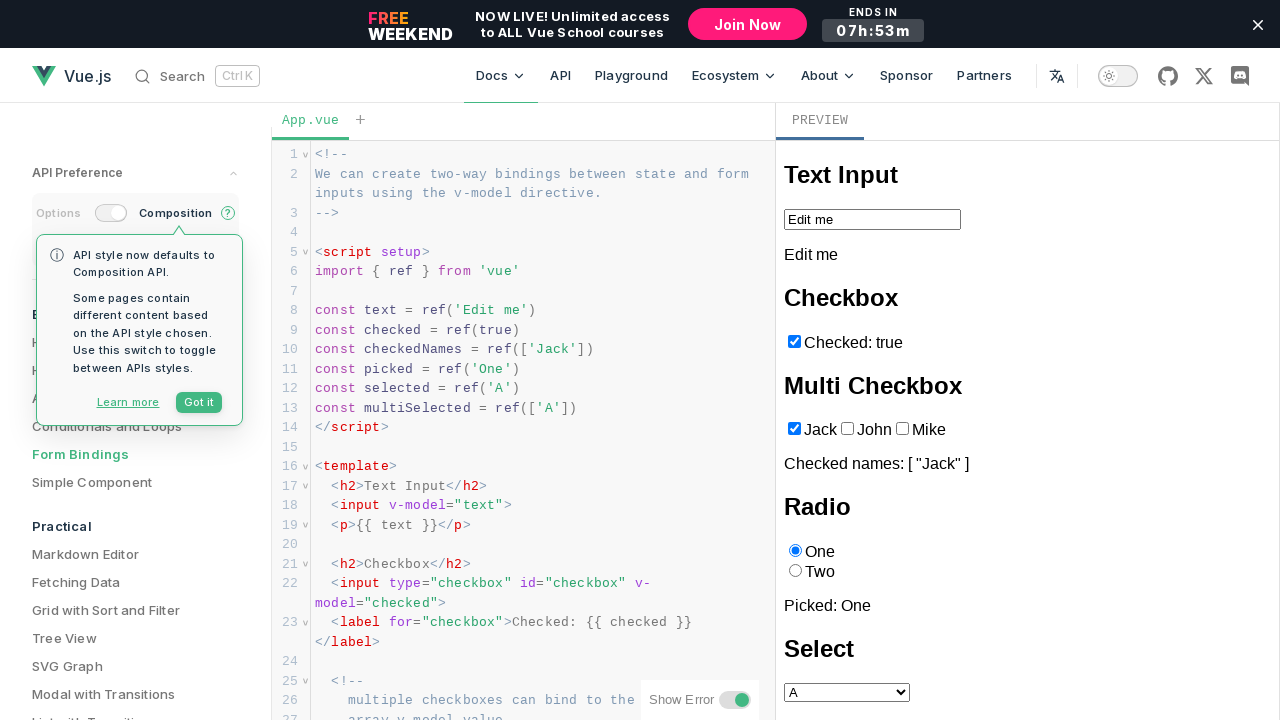

Unchecked the checkbox at (794, 341) on iframe >> internal:control=enter-frame >> internal:role=checkbox[name="Checked:"
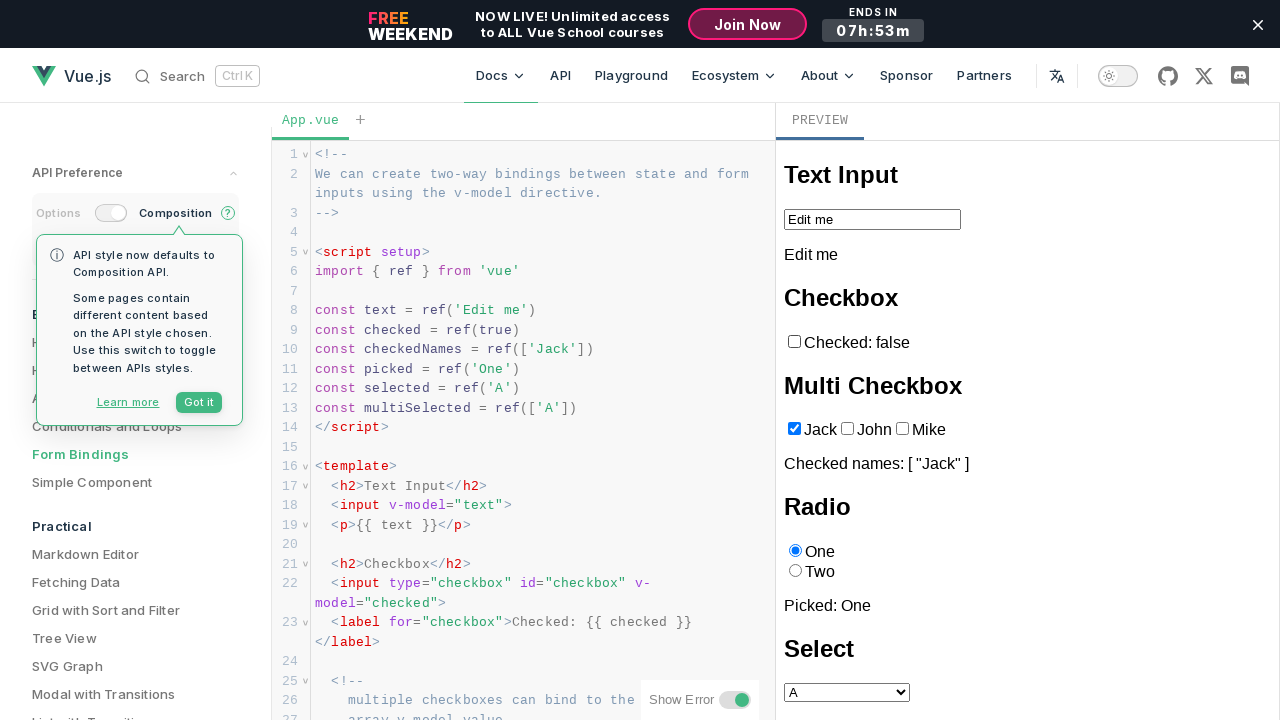

Verified checkbox is now unchecked (False) after state change
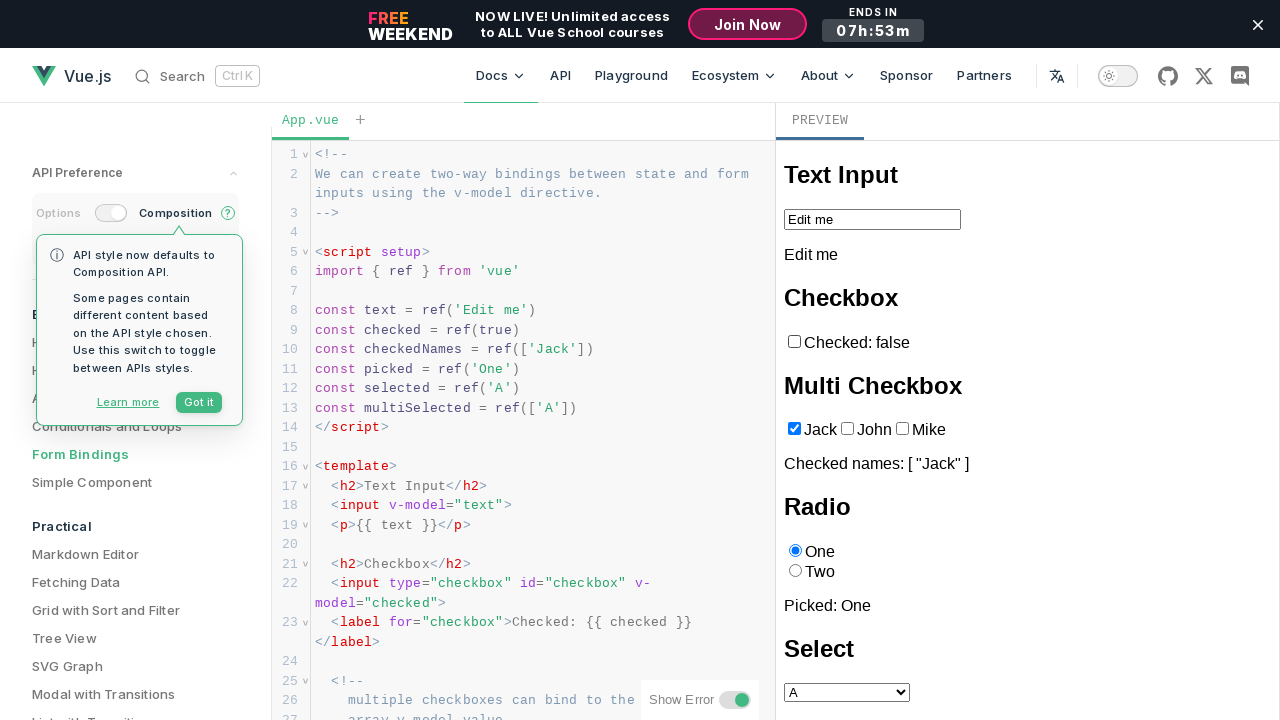

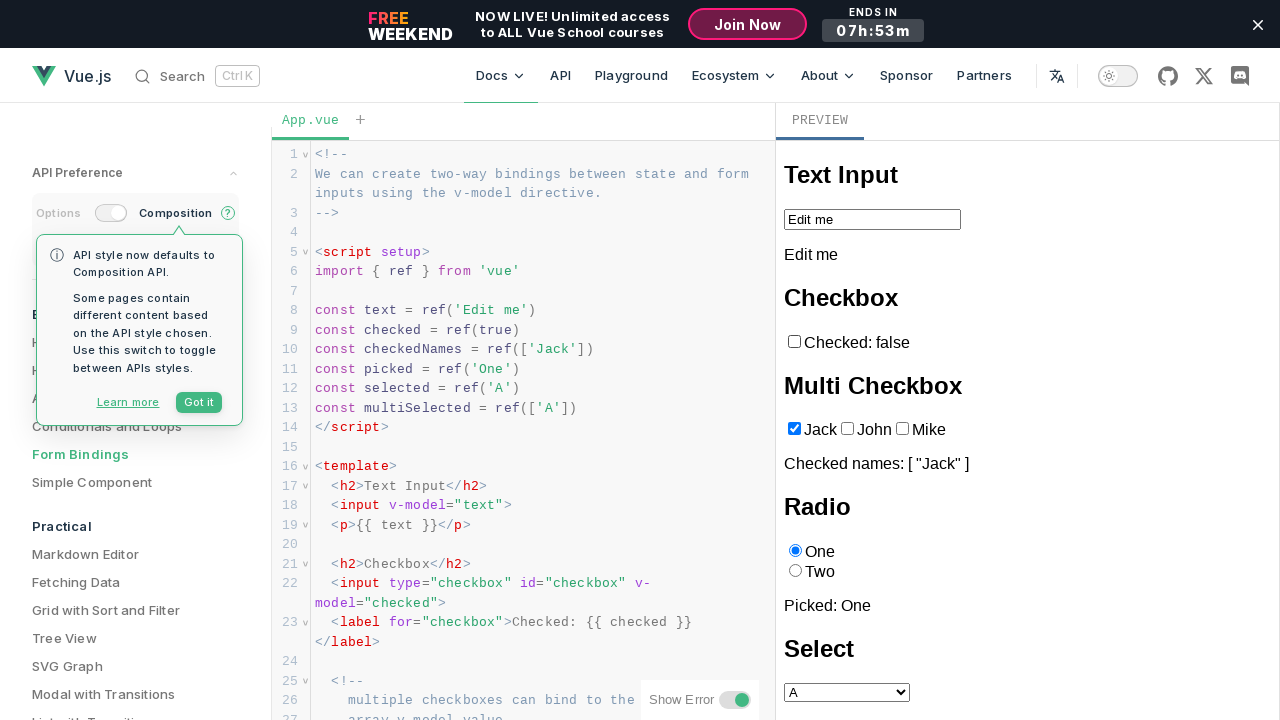